Tests navigation by clicking on a link to the homepage and verifying the URL changes and the homepage content is displayed.

Starting URL: https://kristinek.github.io/site/examples/actions

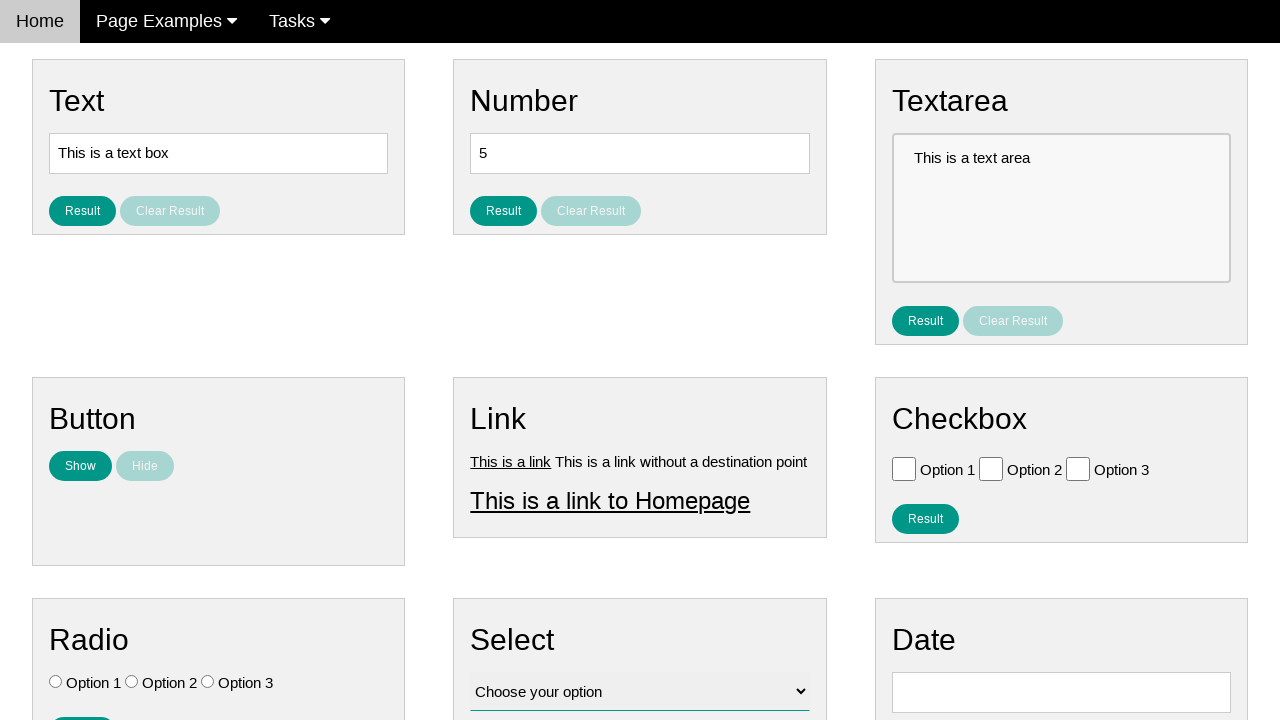

Verified current URL is the starting base URL
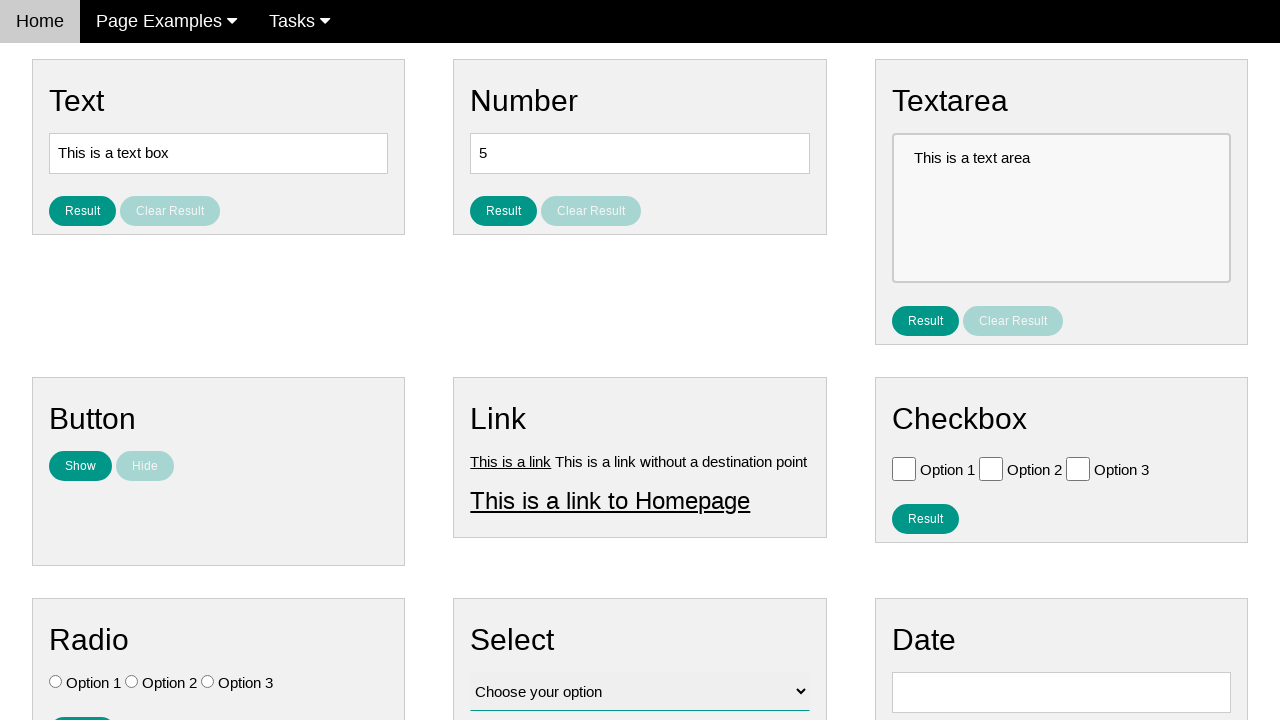

Clicked on the homepage link at (610, 500) on #homepage_link
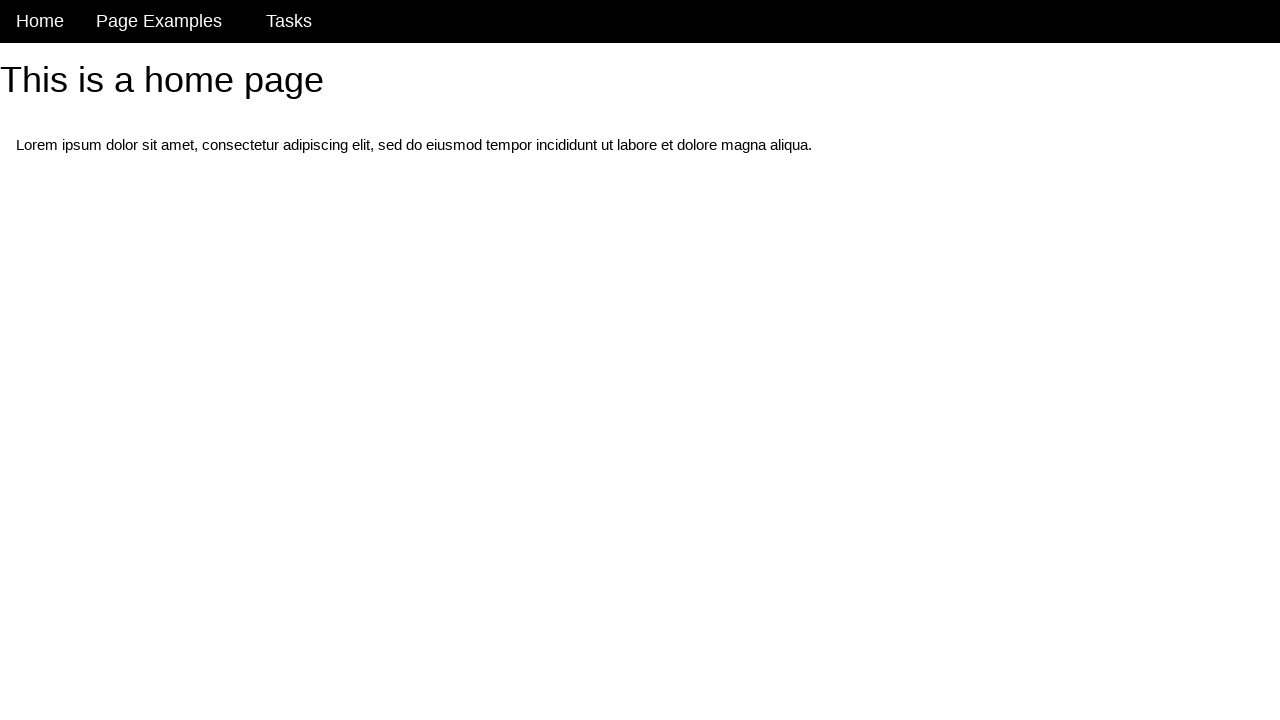

Navigation completed and page content loaded
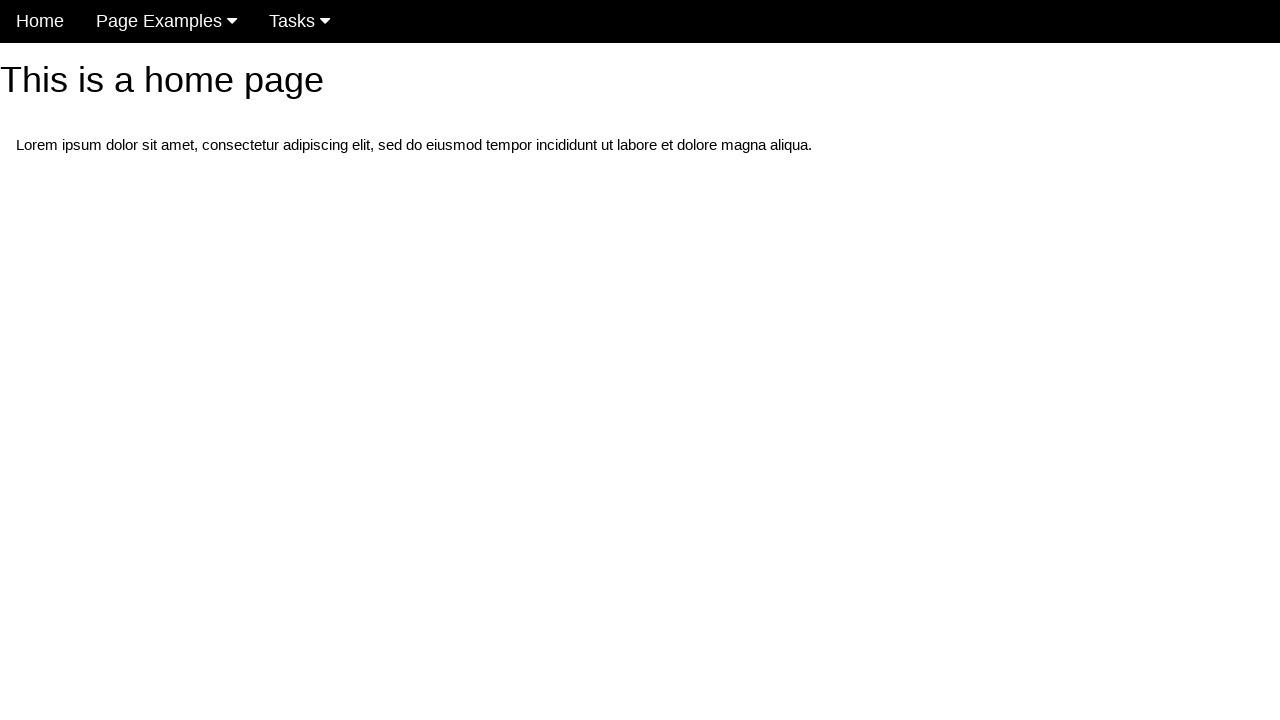

Verified URL changed from the starting base URL
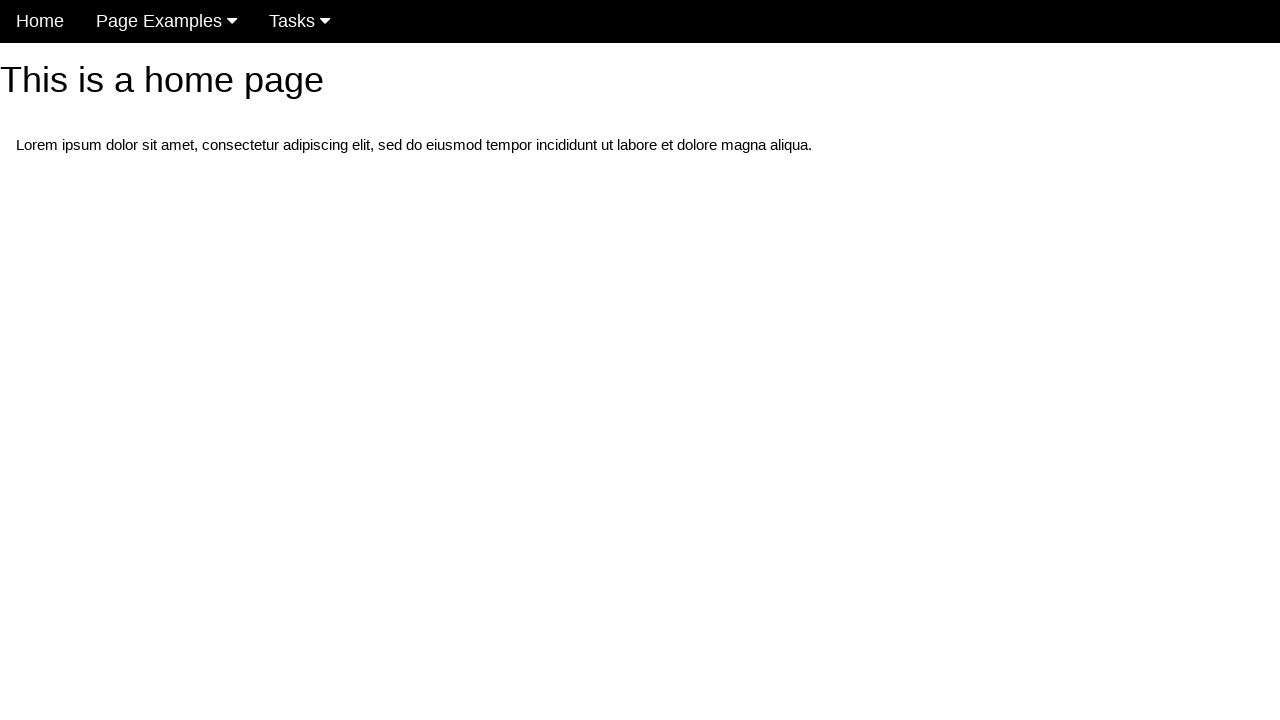

Verified URL is now the homepage URL
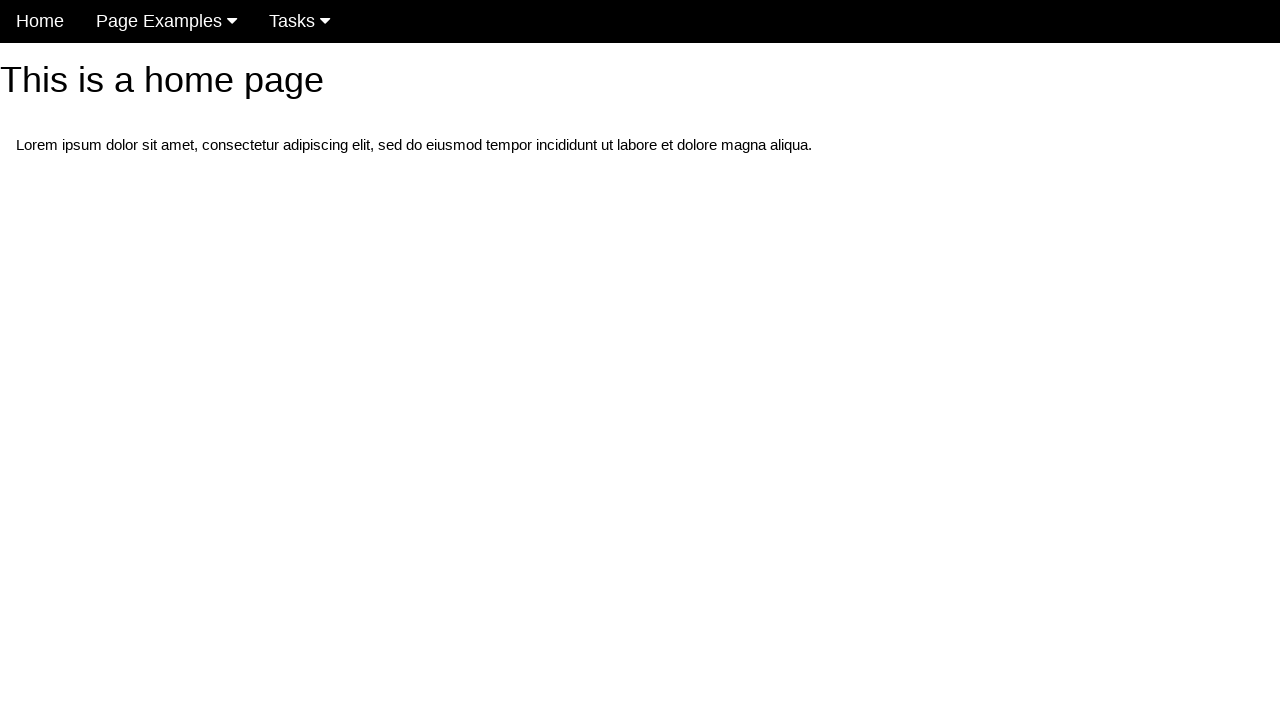

Verified homepage content is displayed with correct heading text
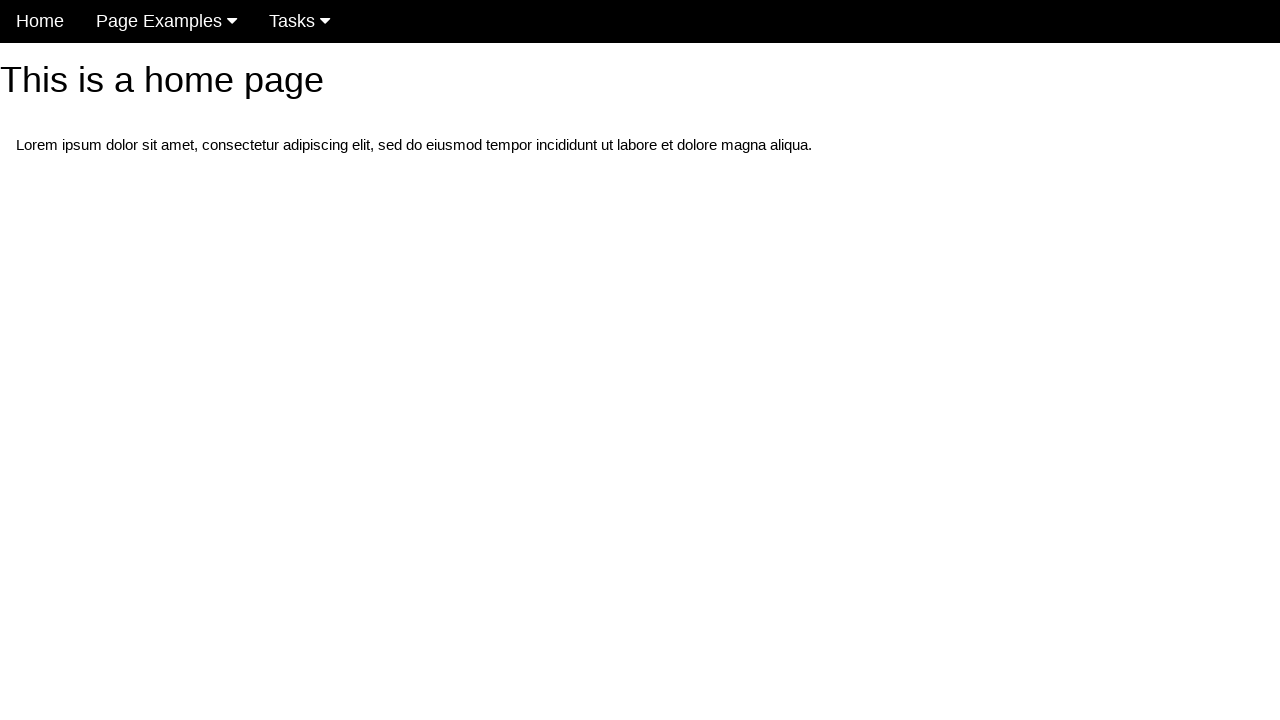

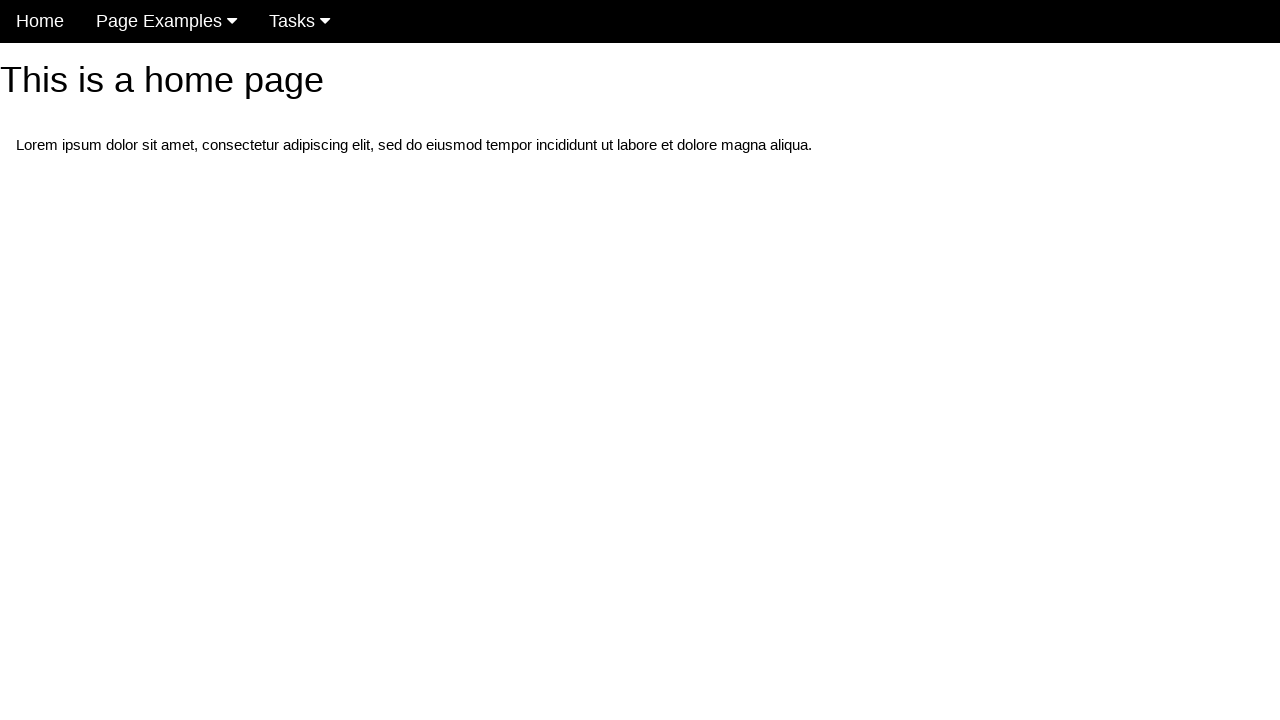